Tests finding a link by partial text (calculated from a math formula), clicking it, then filling out a form with personal information (first name, last name, city, country) and submitting it.

Starting URL: http://suninjuly.github.io/find_link_text

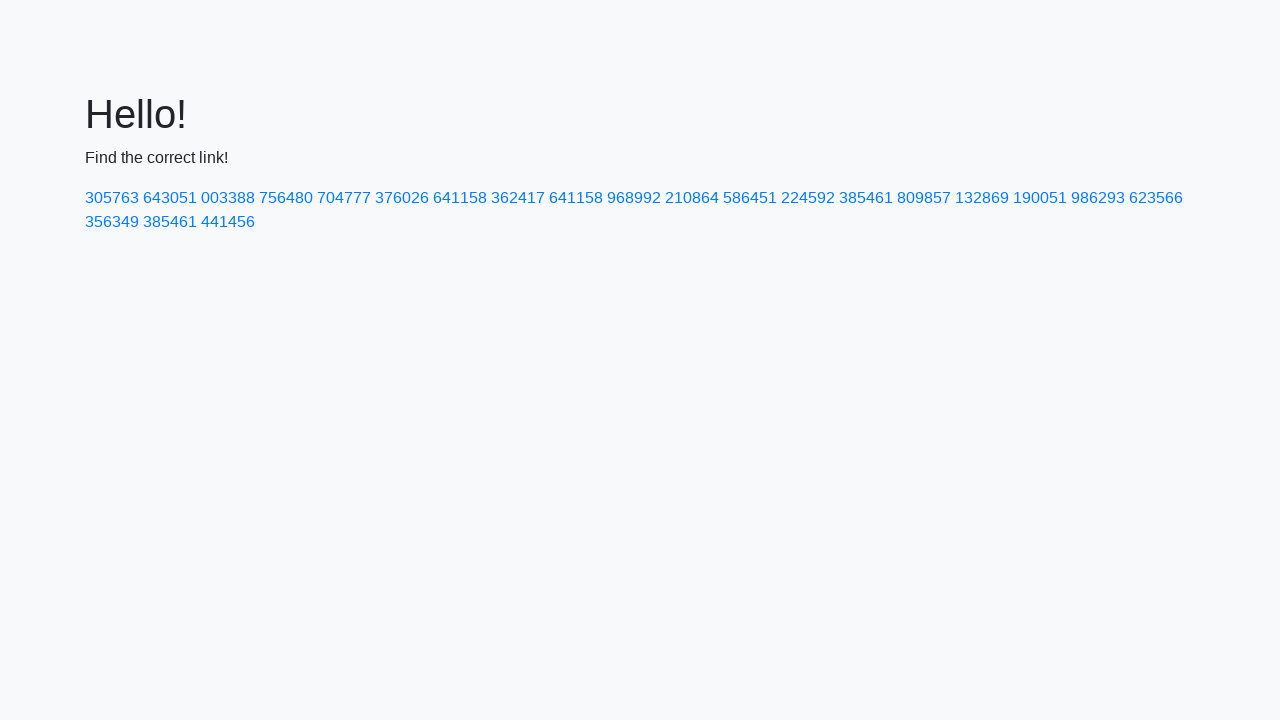

Clicked link with calculated text '224592' at (808, 198) on a:has-text('224592')
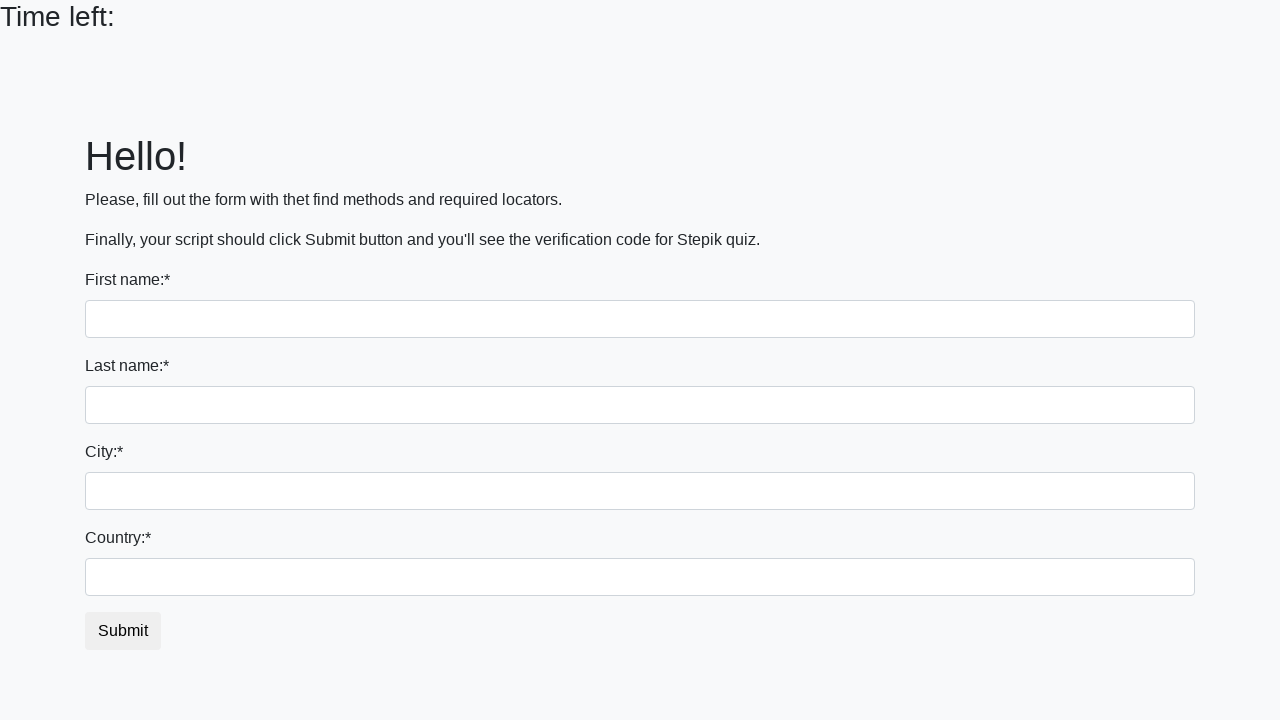

Filled first name field with 'Ivan' on input:first-of-type
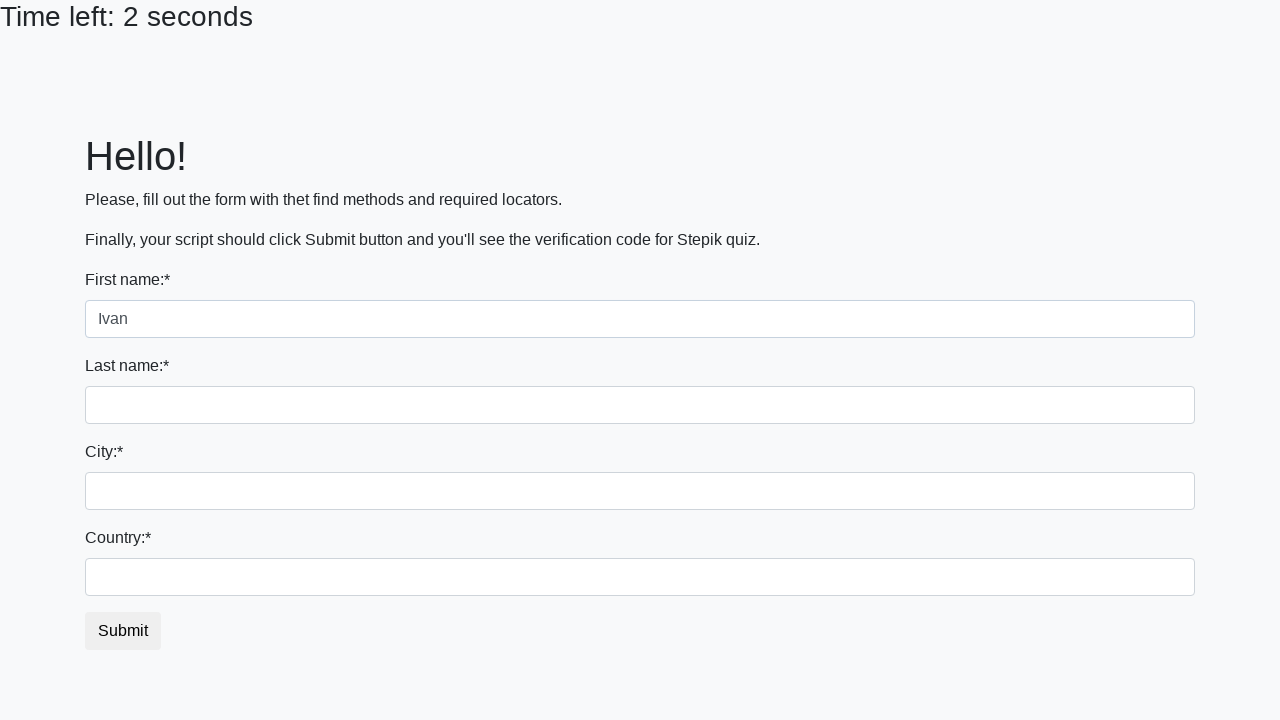

Filled last name field with 'Petrov' on input[name='last_name']
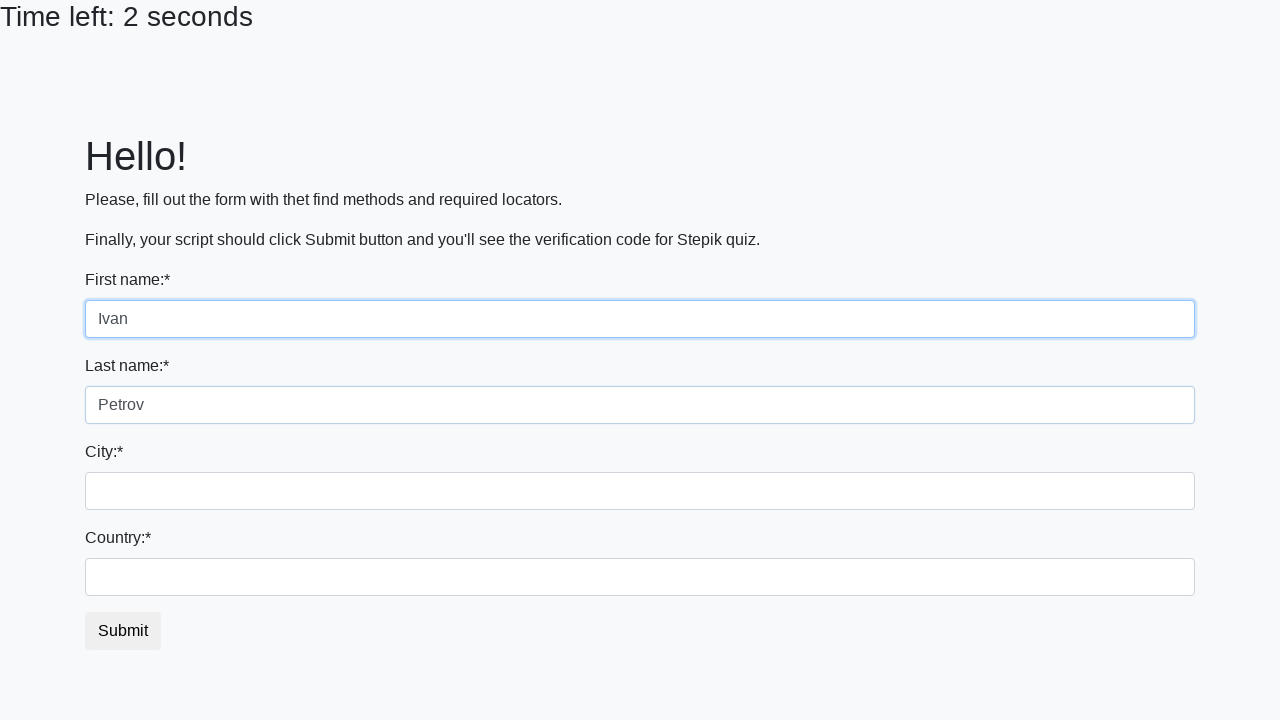

Filled city field with 'Smolensk' on .form-control.city
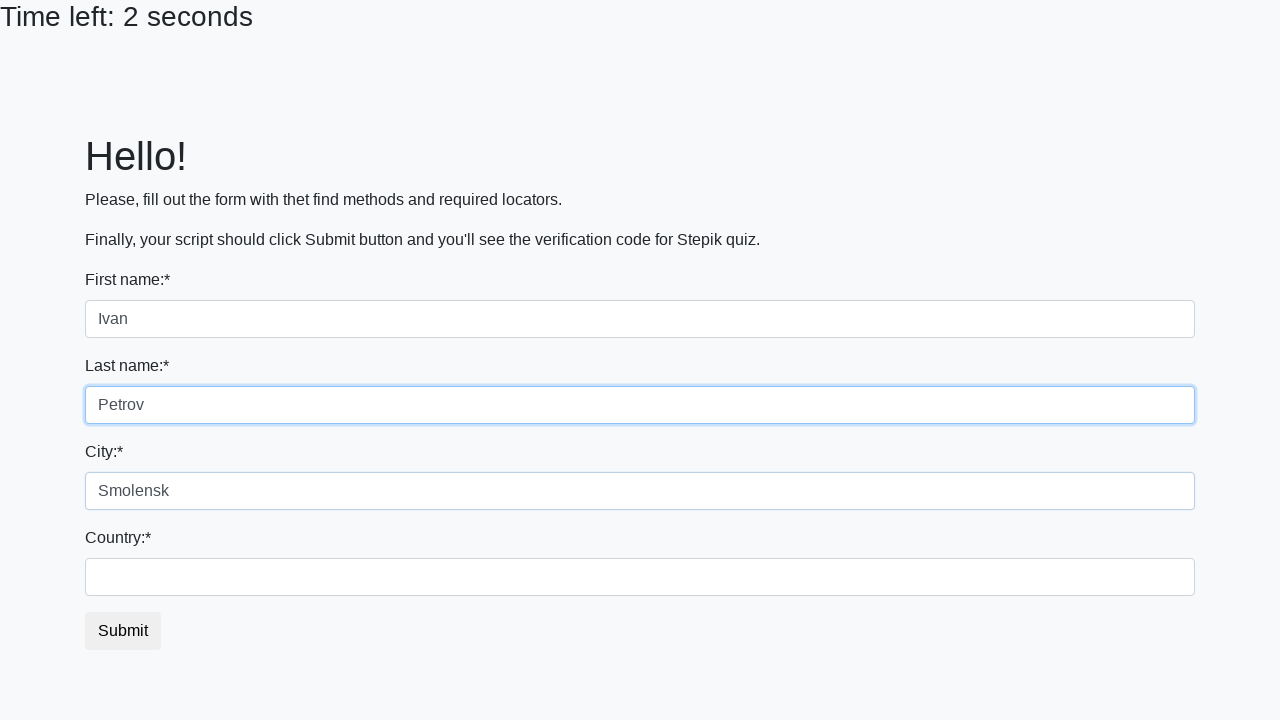

Filled country field with 'Russia' on #country
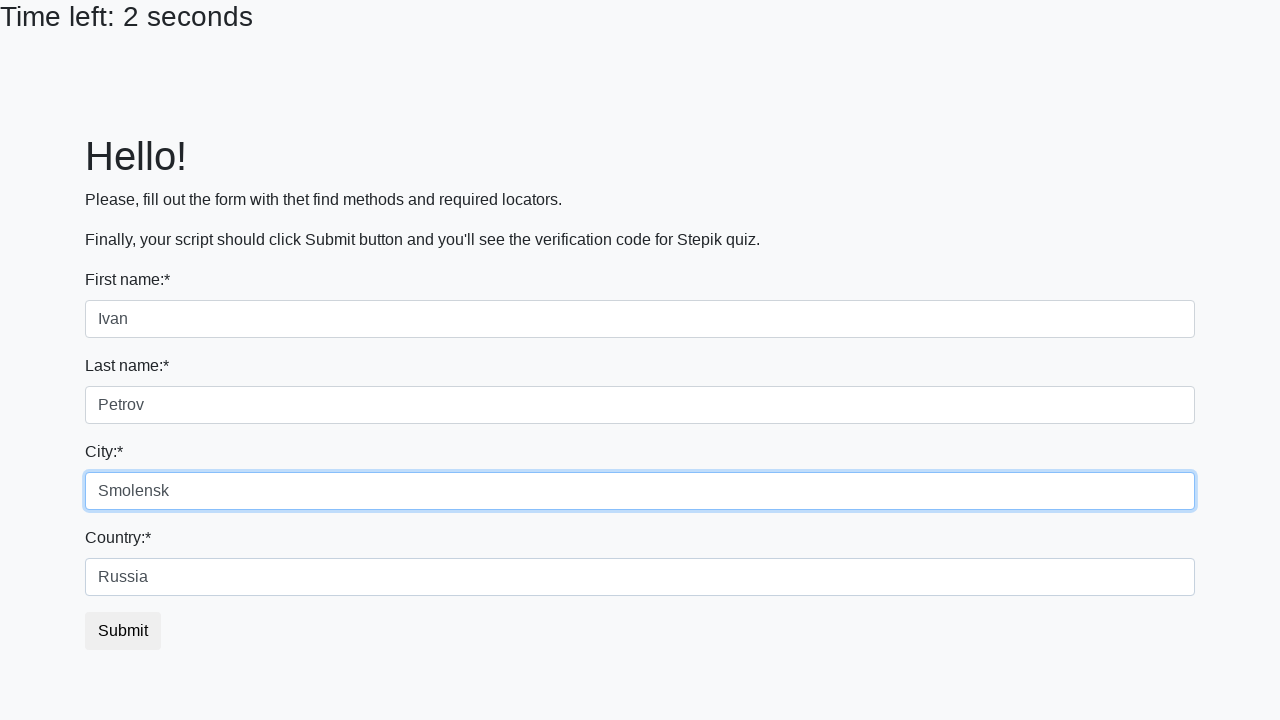

Clicked form submit button at (123, 631) on .btn.btn-default
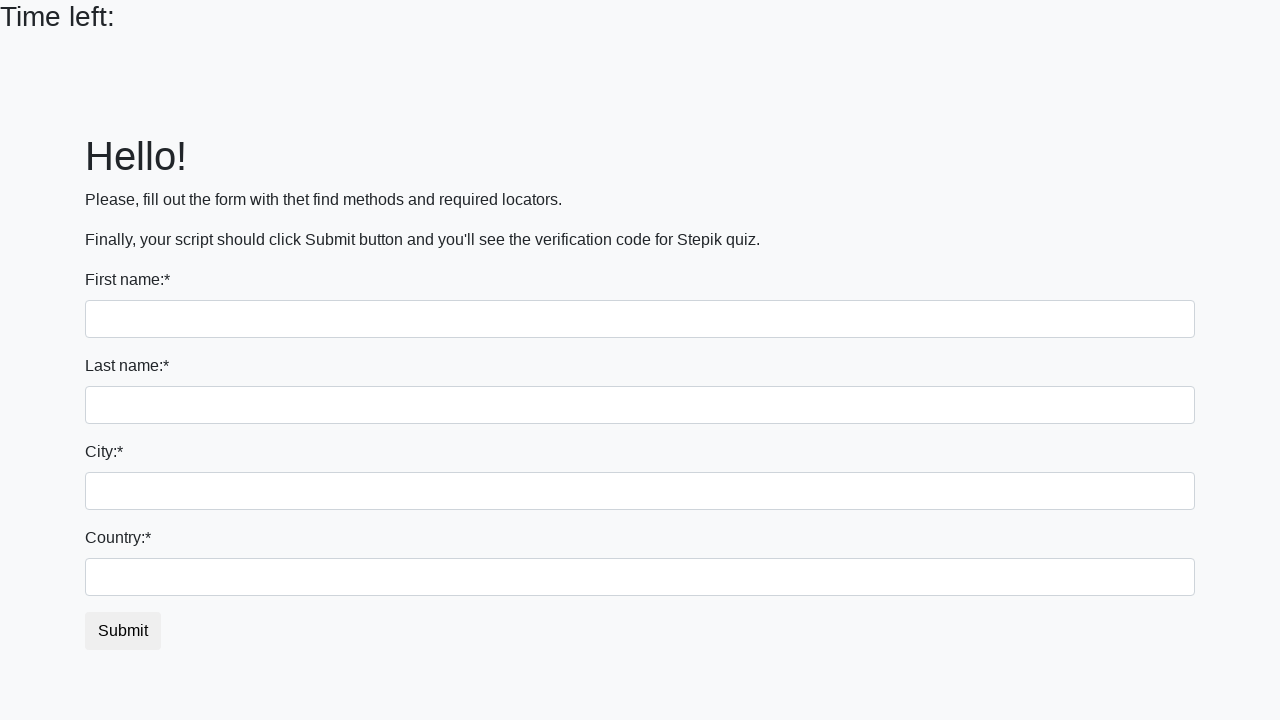

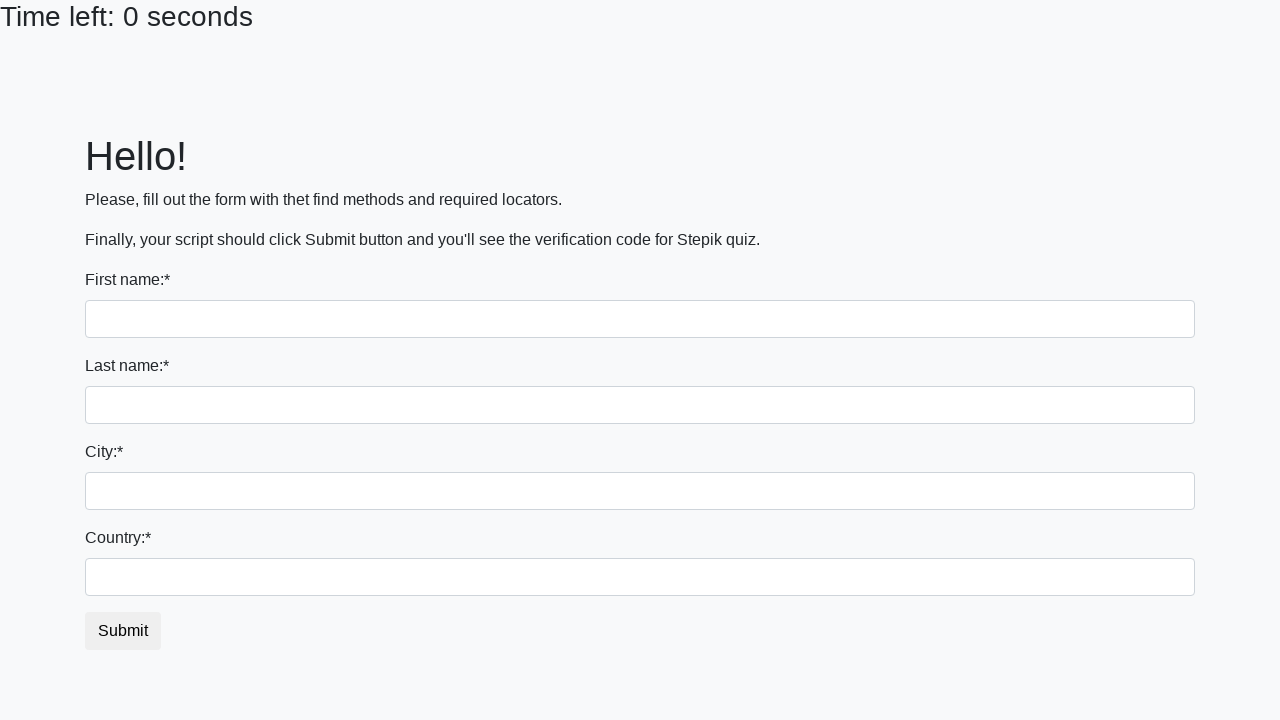